Tests checkbox functionality by clicking checkbox1 if not selected, and clicking checkbox2 if it is selected (to uncheck it)

Starting URL: https://the-internet.herokuapp.com/checkboxes

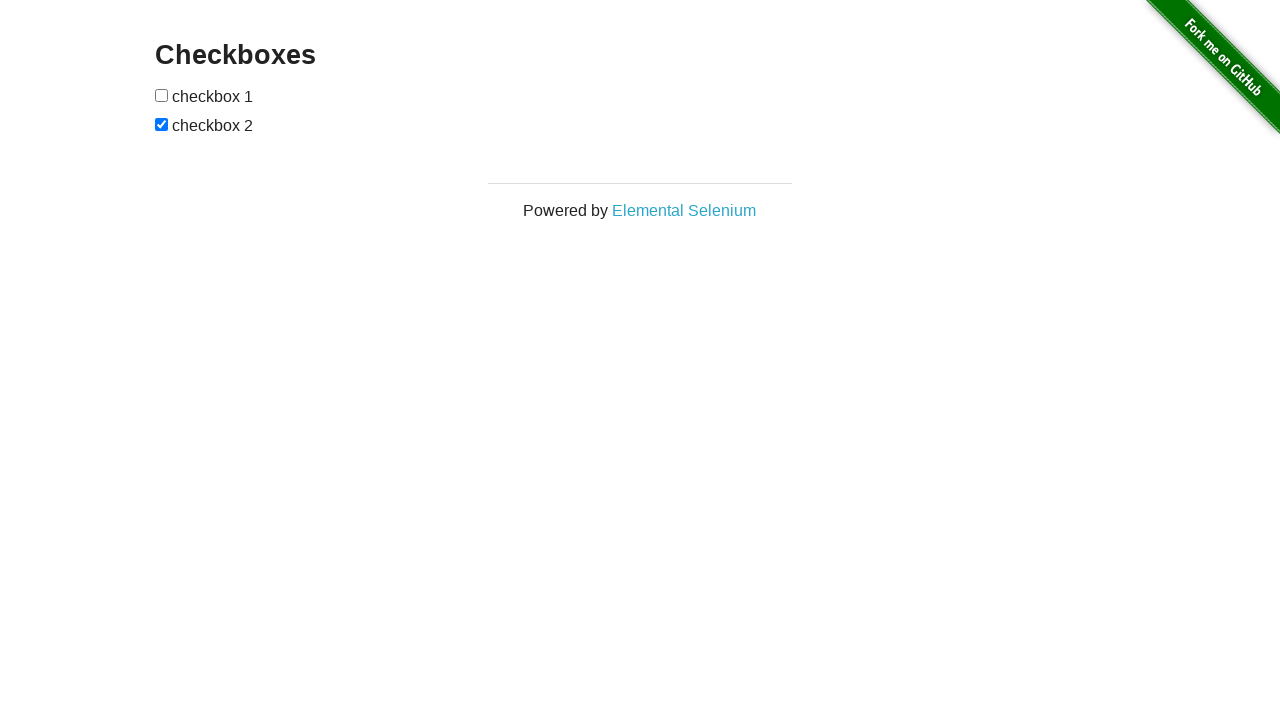

Located checkbox1 element
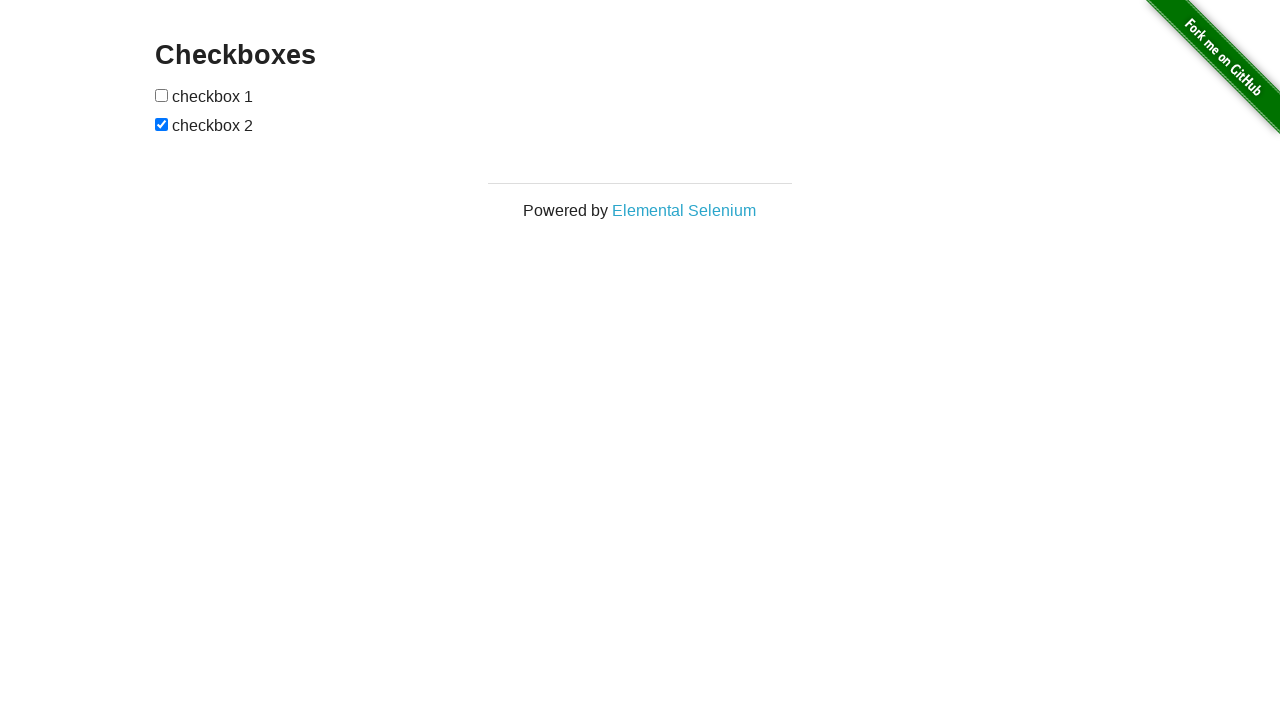

Located checkbox2 element
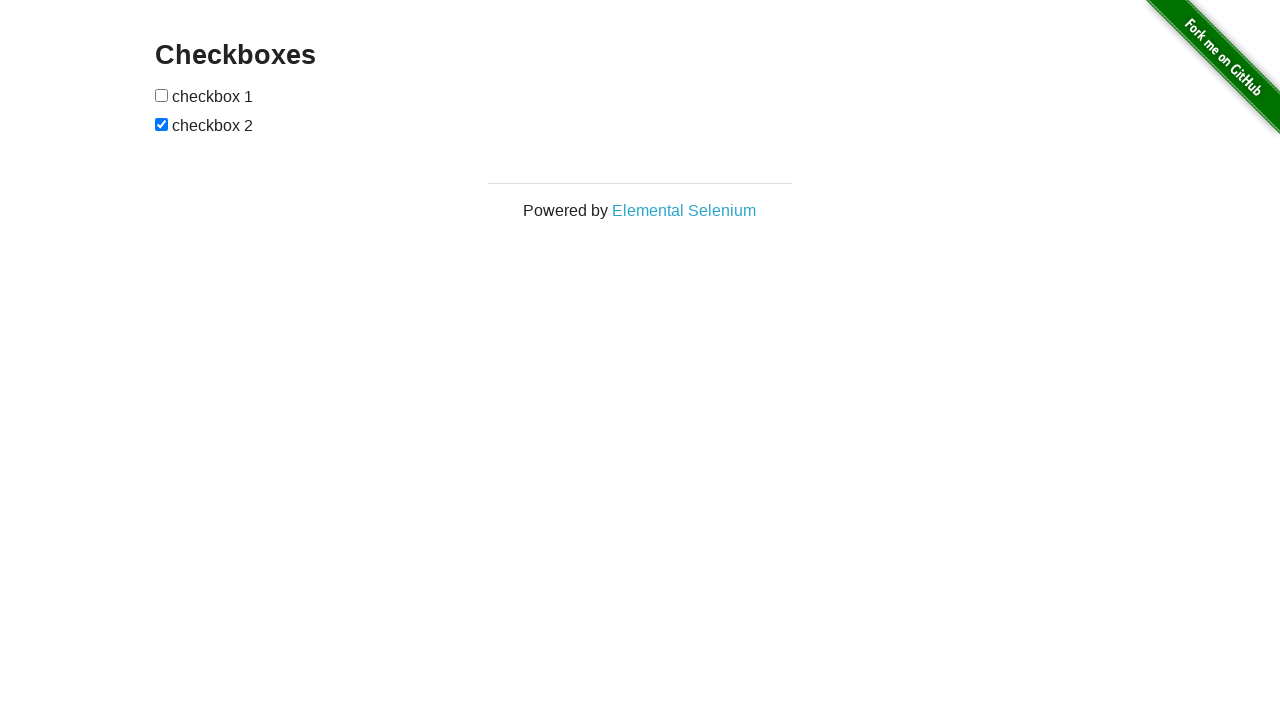

Checked checkbox1 state - not selected
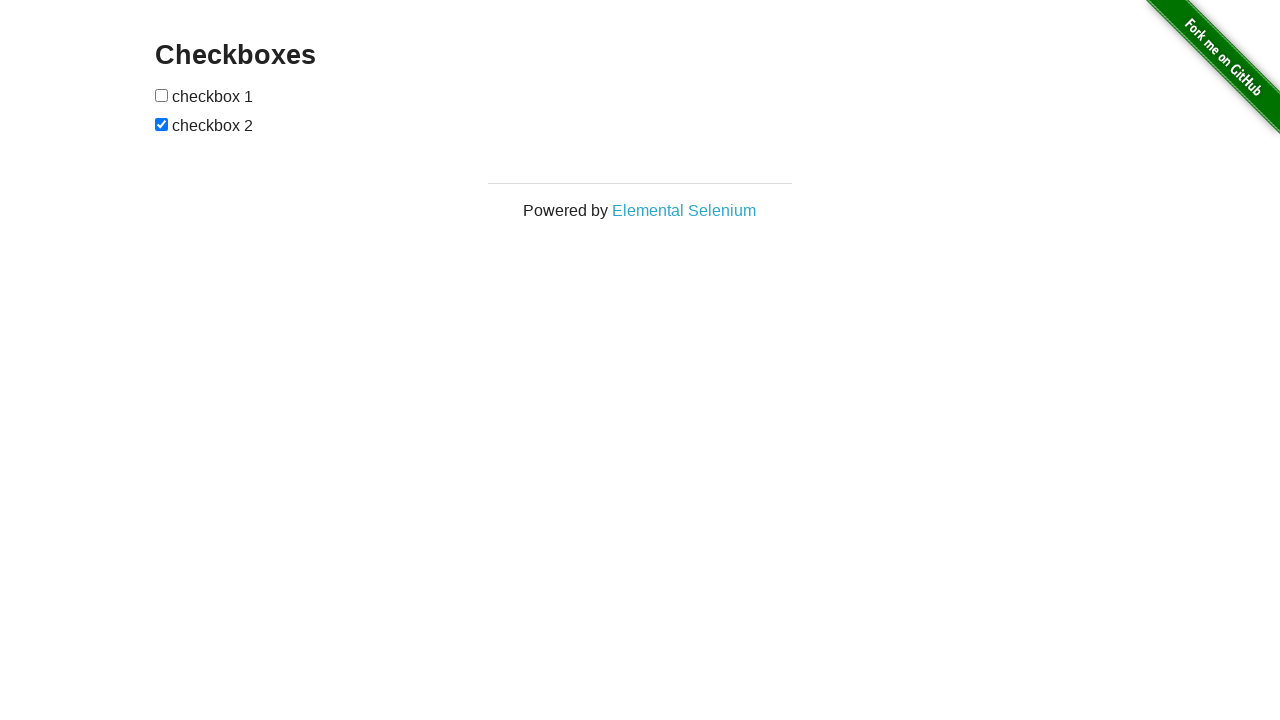

Clicked checkbox1 to select it at (162, 95) on (//input[@type='checkbox'])[1]
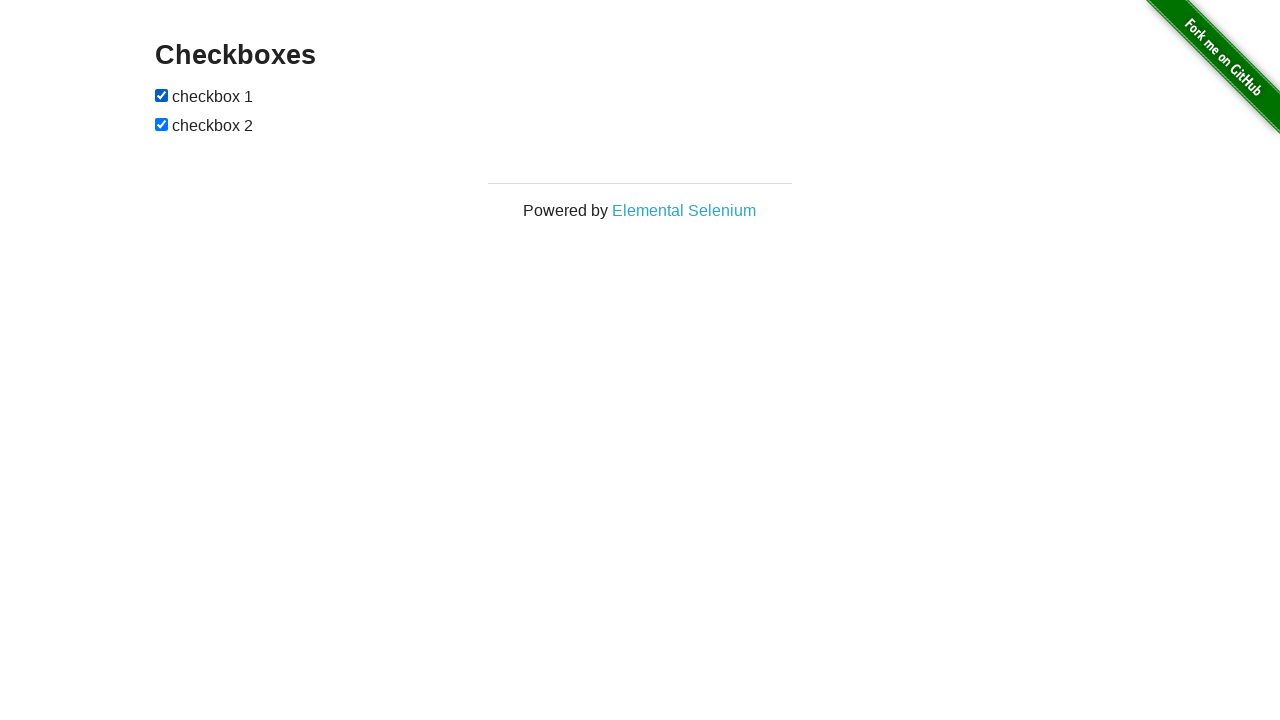

Checked checkbox2 state - currently selected
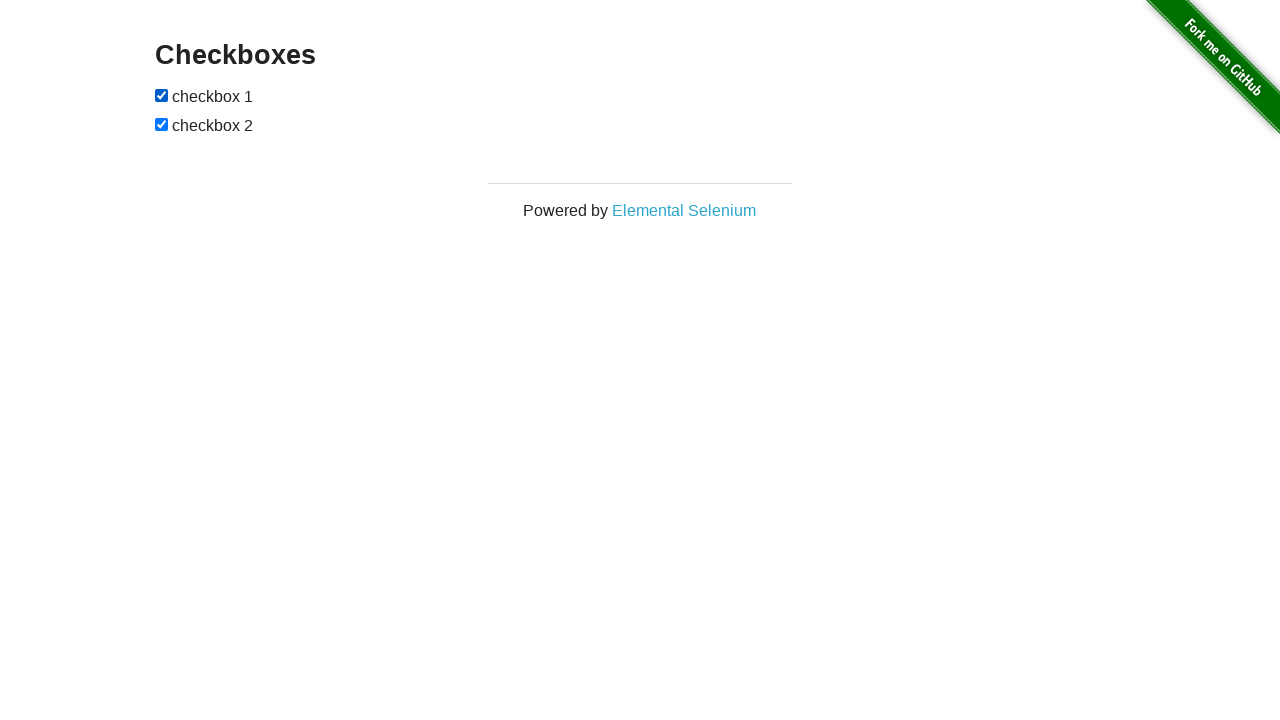

Clicked checkbox2 to uncheck it at (162, 124) on (//input[@type='checkbox'])[2]
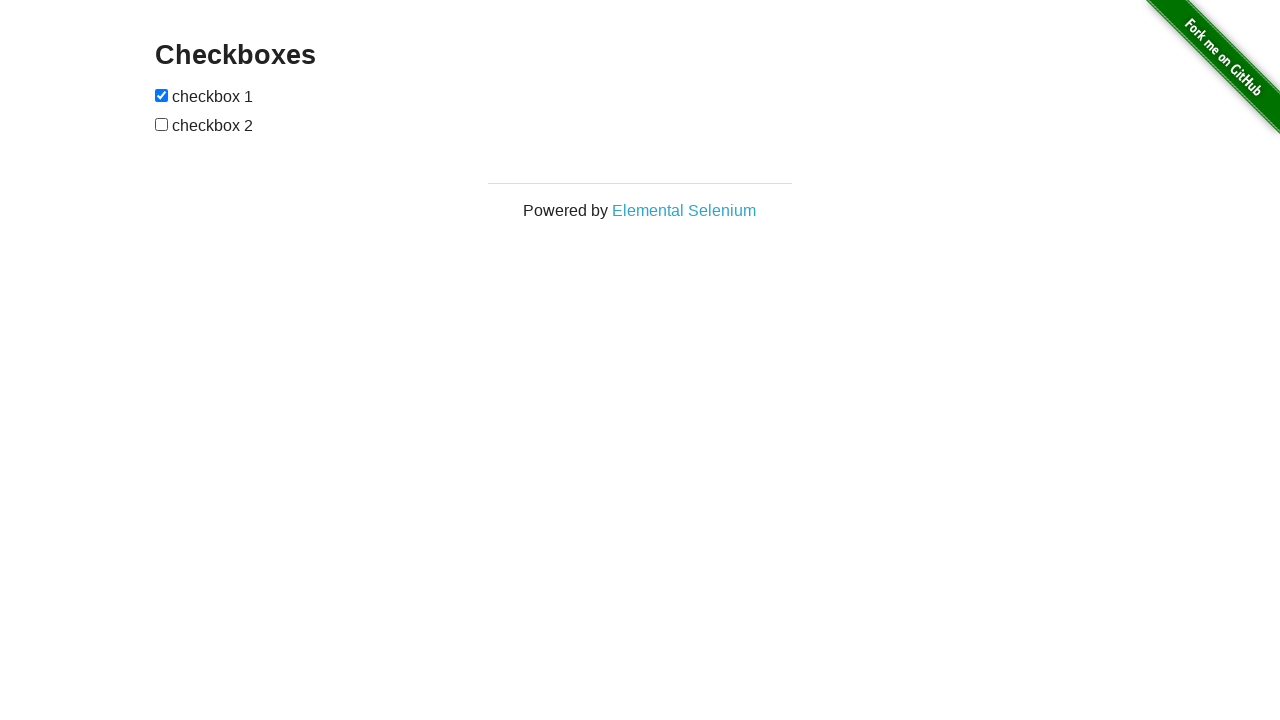

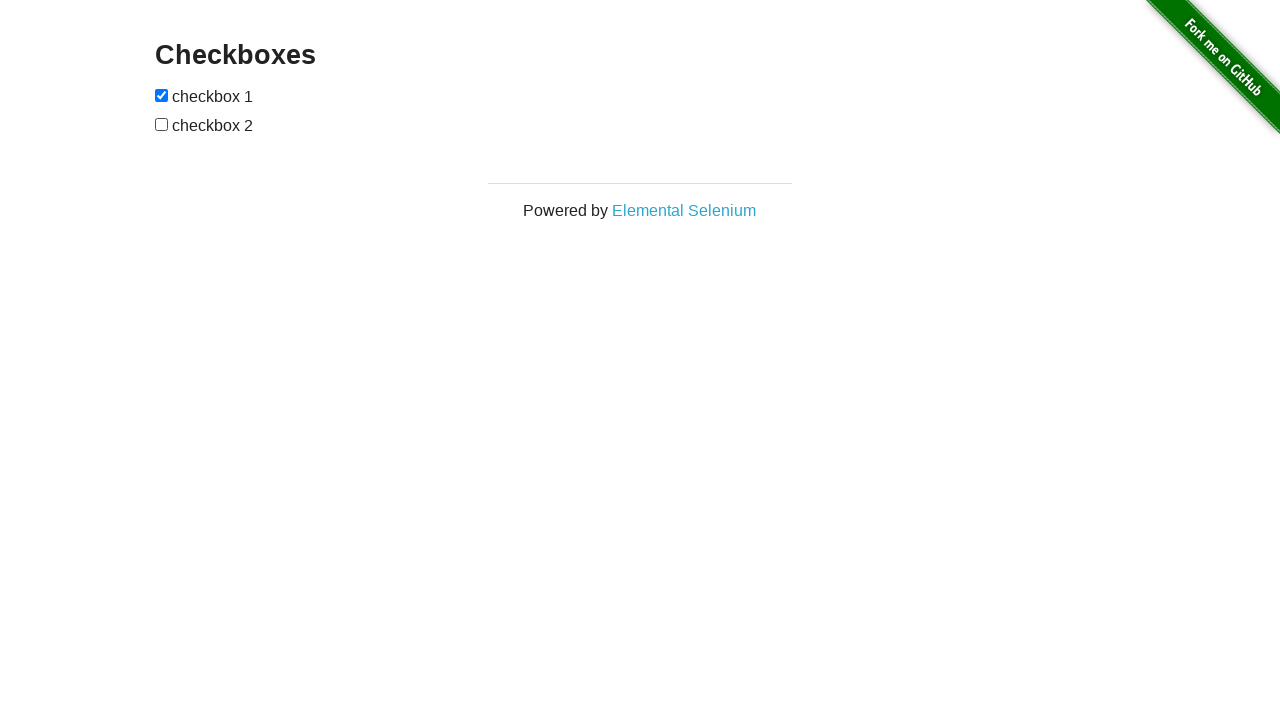